Tests interaction with the EMI calculator chart by hovering over bar chart elements to trigger tooltip displays

Starting URL: https://emicalculator.net/

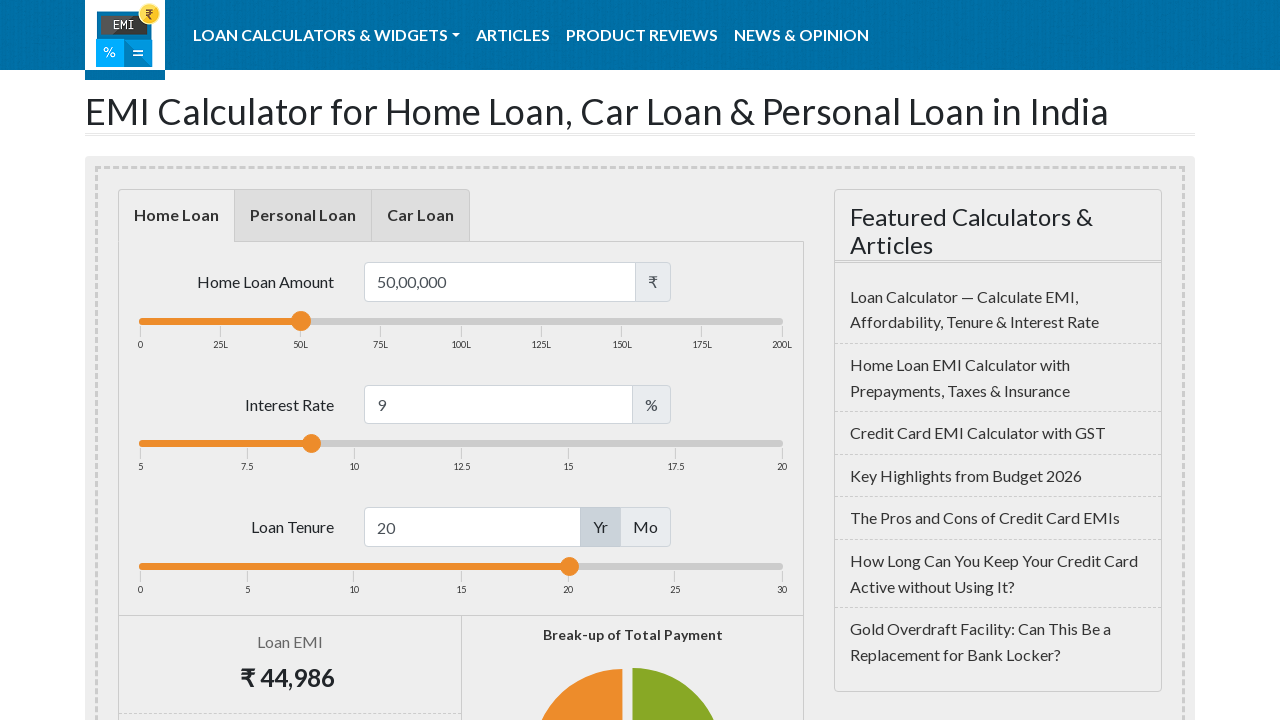

Waited for EMI calculator chart to load
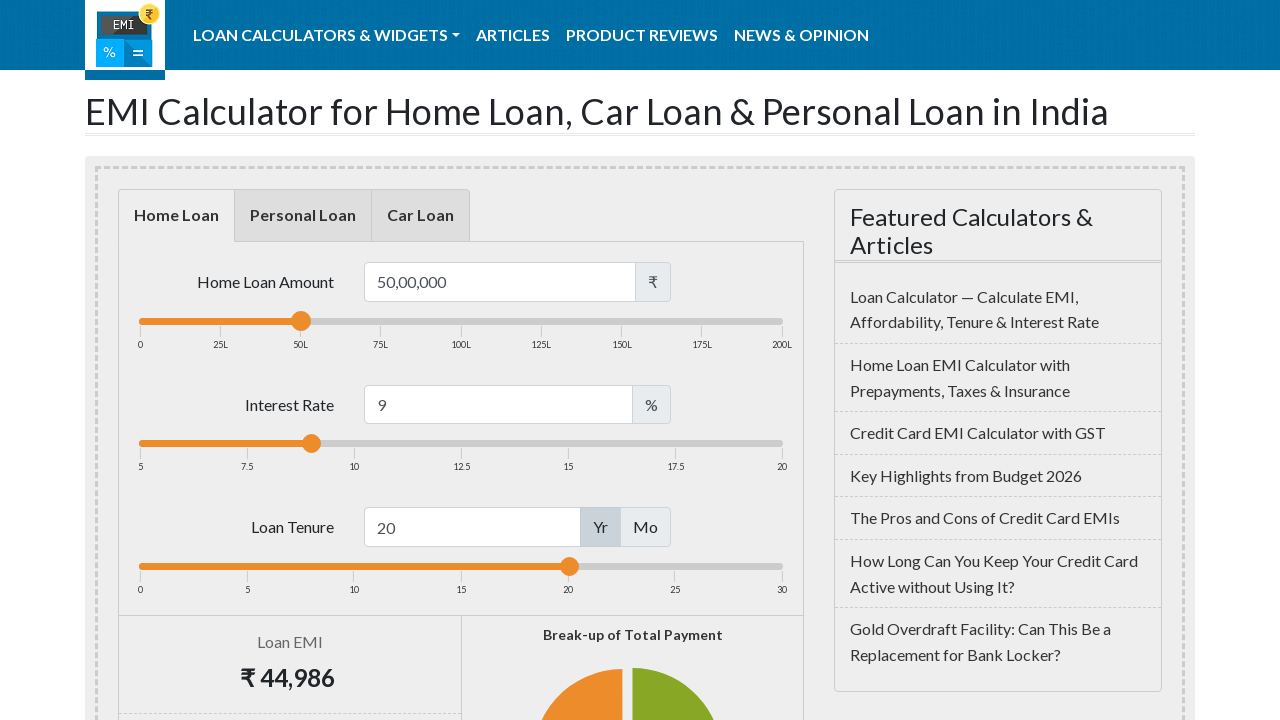

Located all bar chart elements
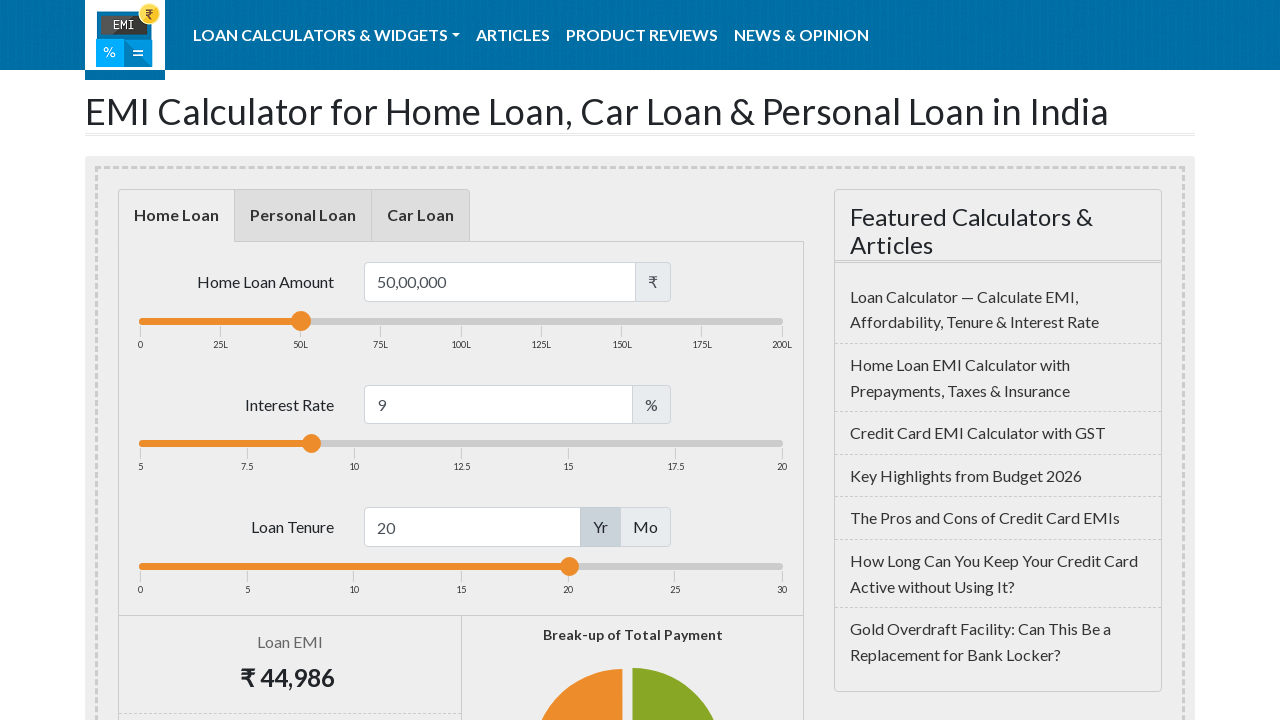

Found 42 bar chart elements
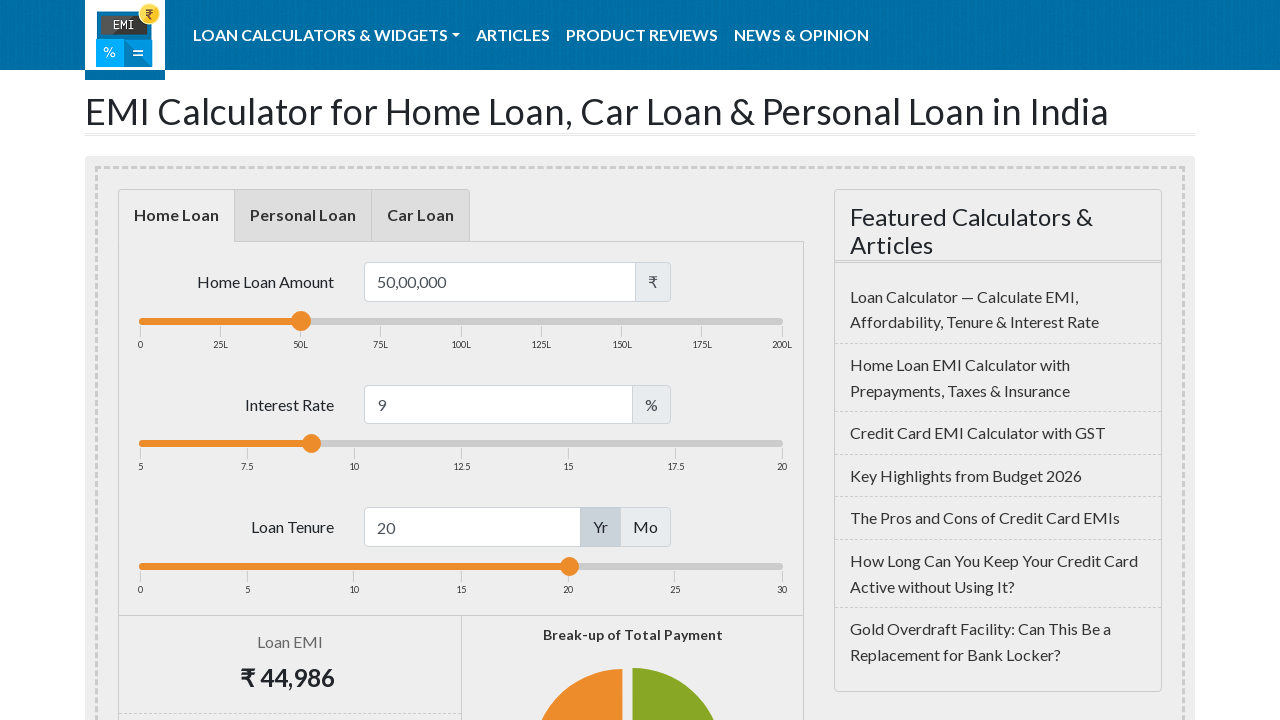

Hovered over bar chart element 1 at (244, 361) on svg g[data-z-index='3'] rect >> nth=0
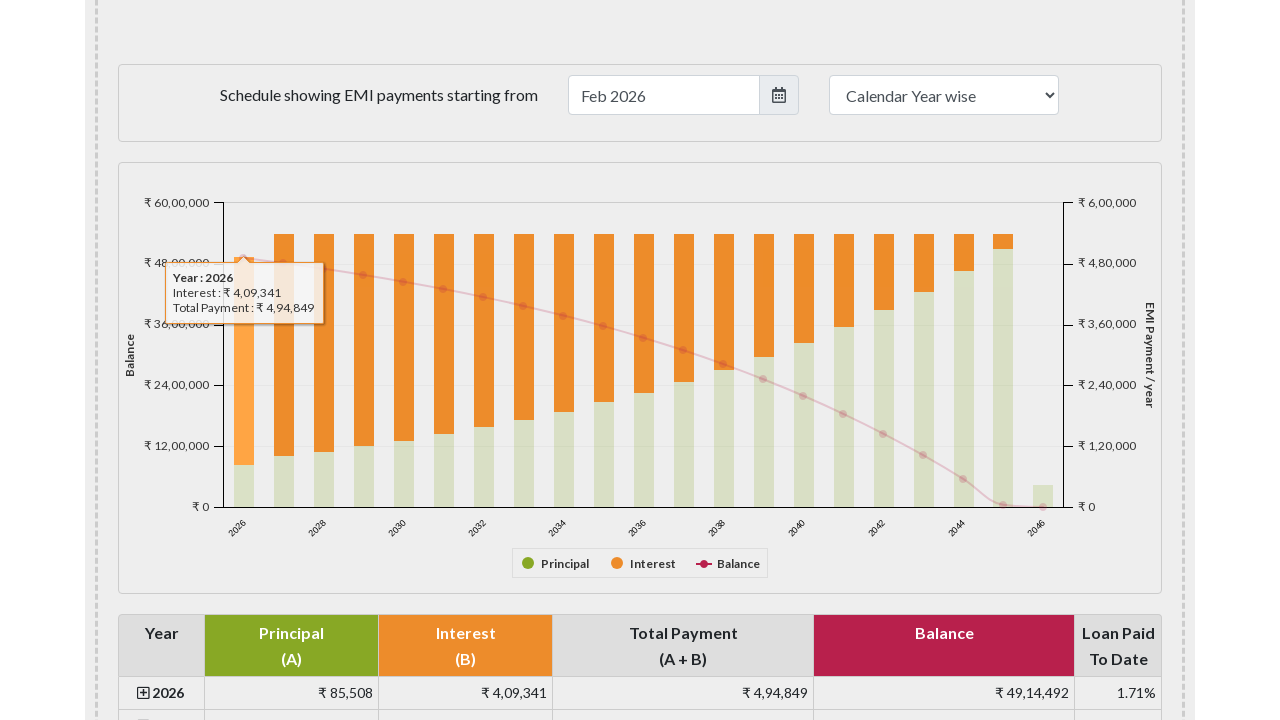

Waited for tooltip to appear on bar 1
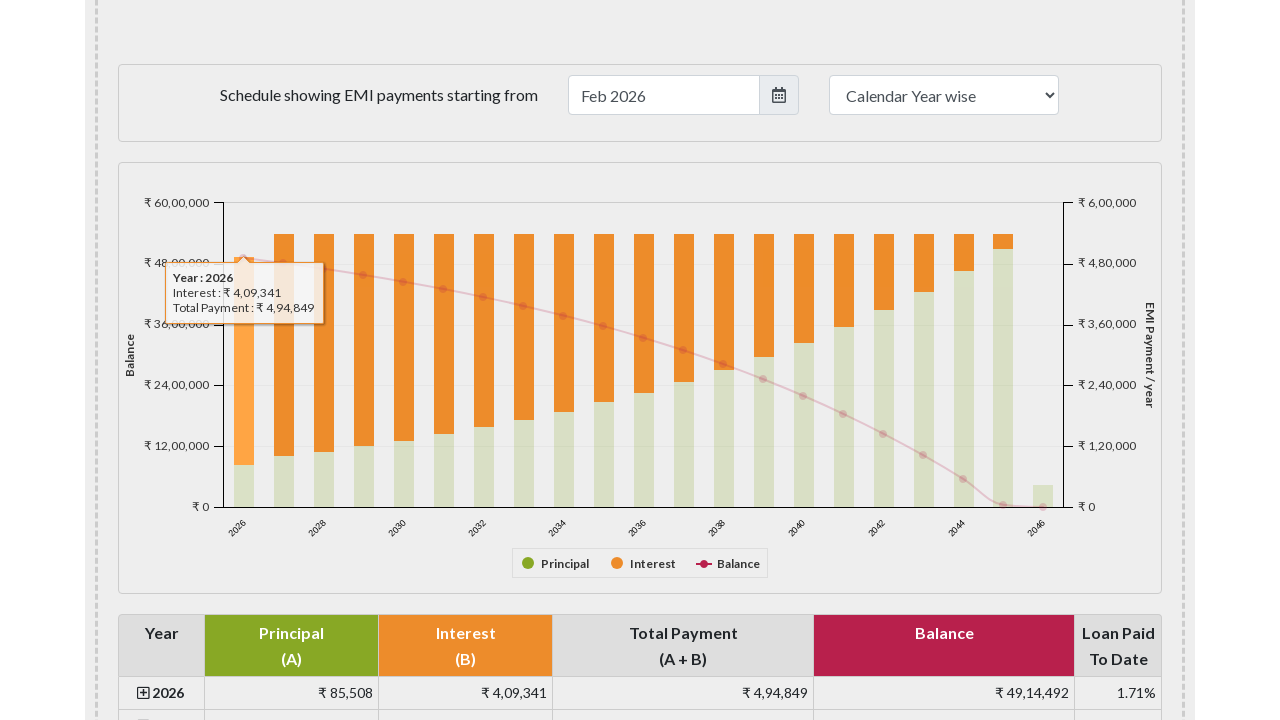

Hovered over bar chart element 2 at (284, 345) on svg g[data-z-index='3'] rect >> nth=1
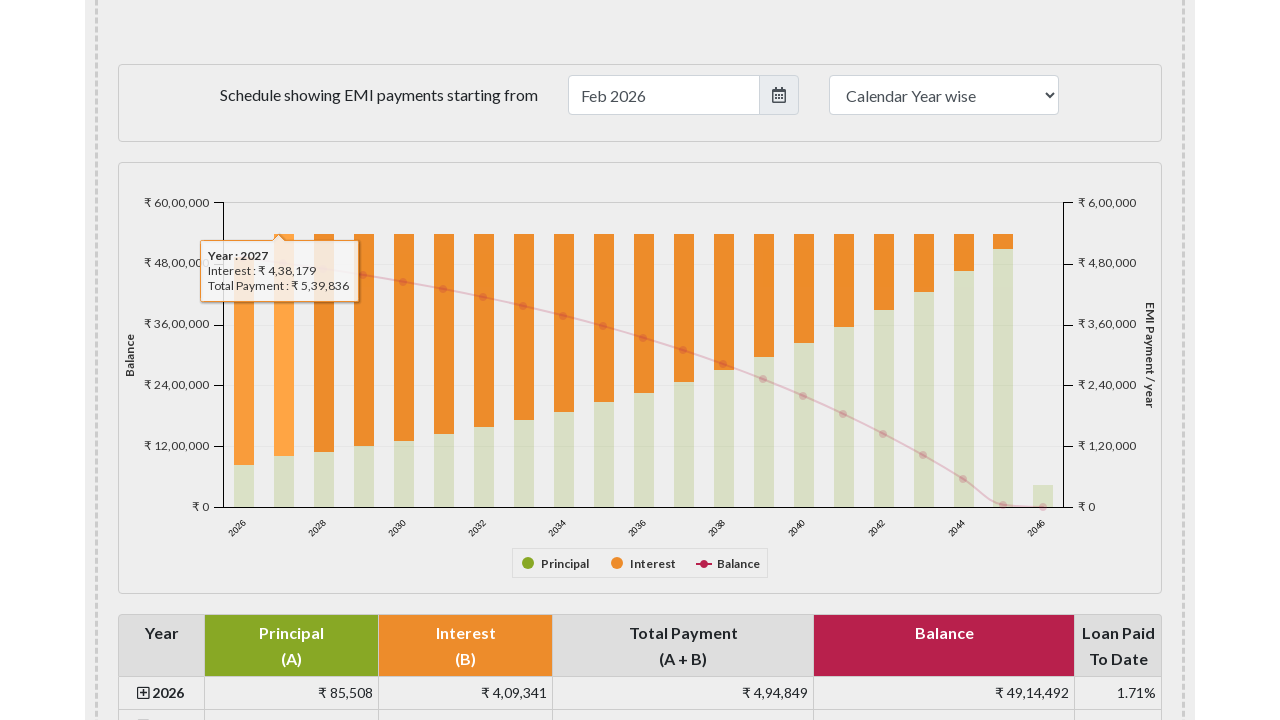

Waited for tooltip to appear on bar 2
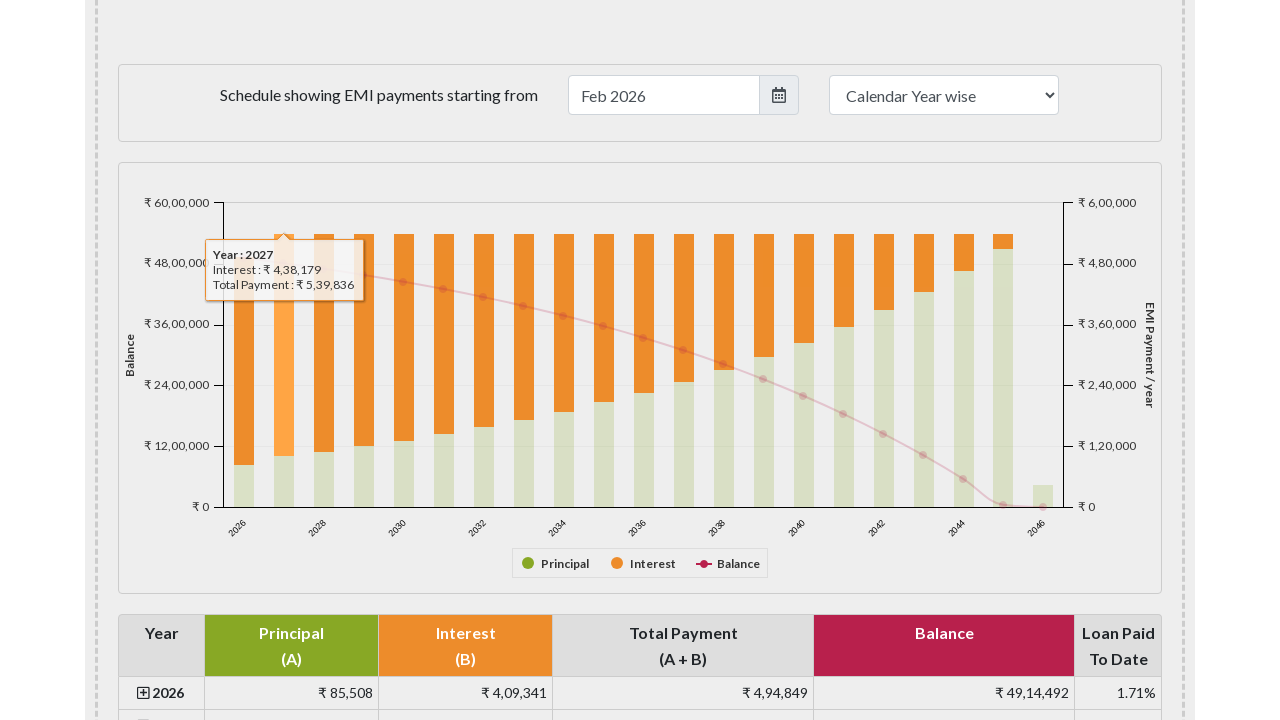

Hovered over bar chart element 3 at (324, 343) on svg g[data-z-index='3'] rect >> nth=2
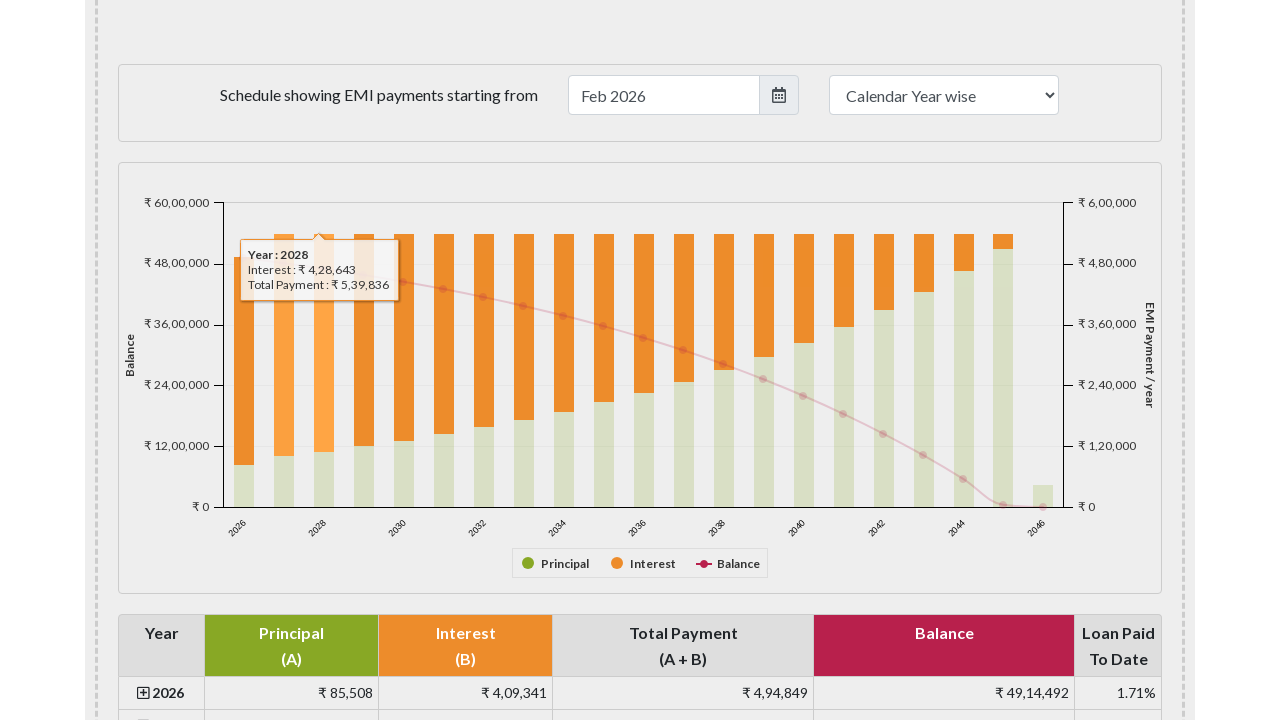

Waited for tooltip to appear on bar 3
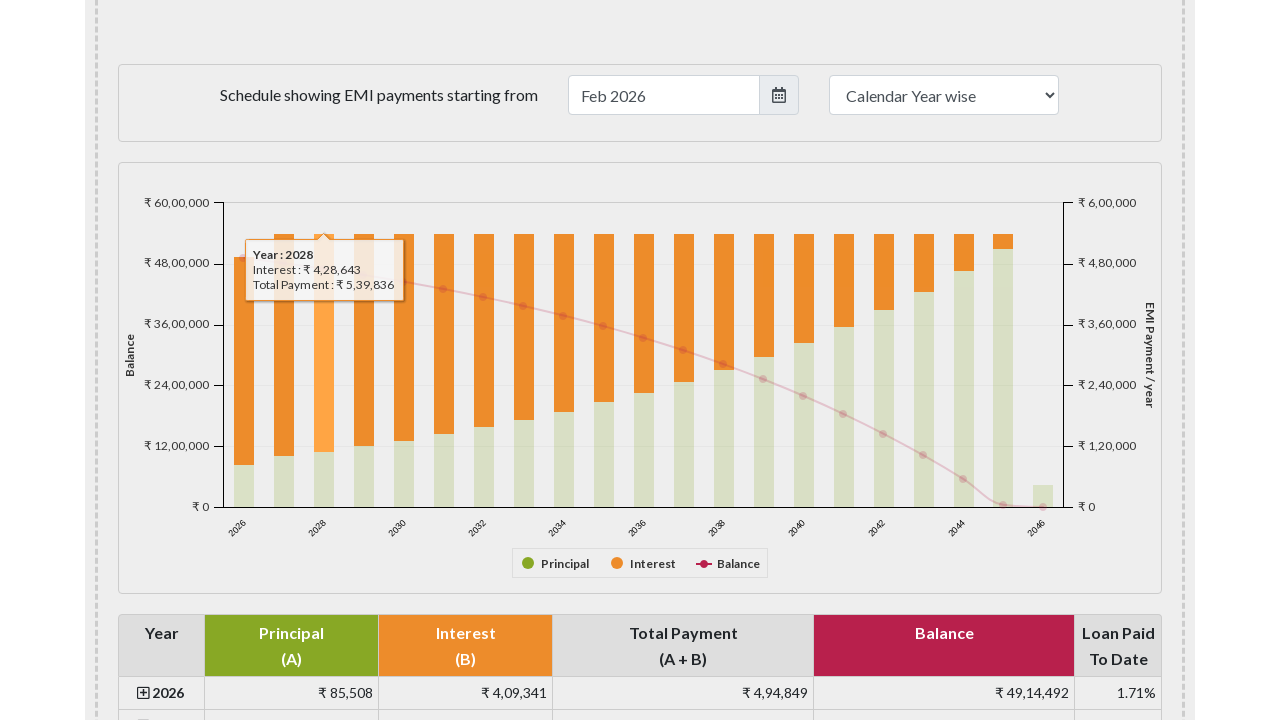

Hovered over bar chart element 4 at (364, 340) on svg g[data-z-index='3'] rect >> nth=3
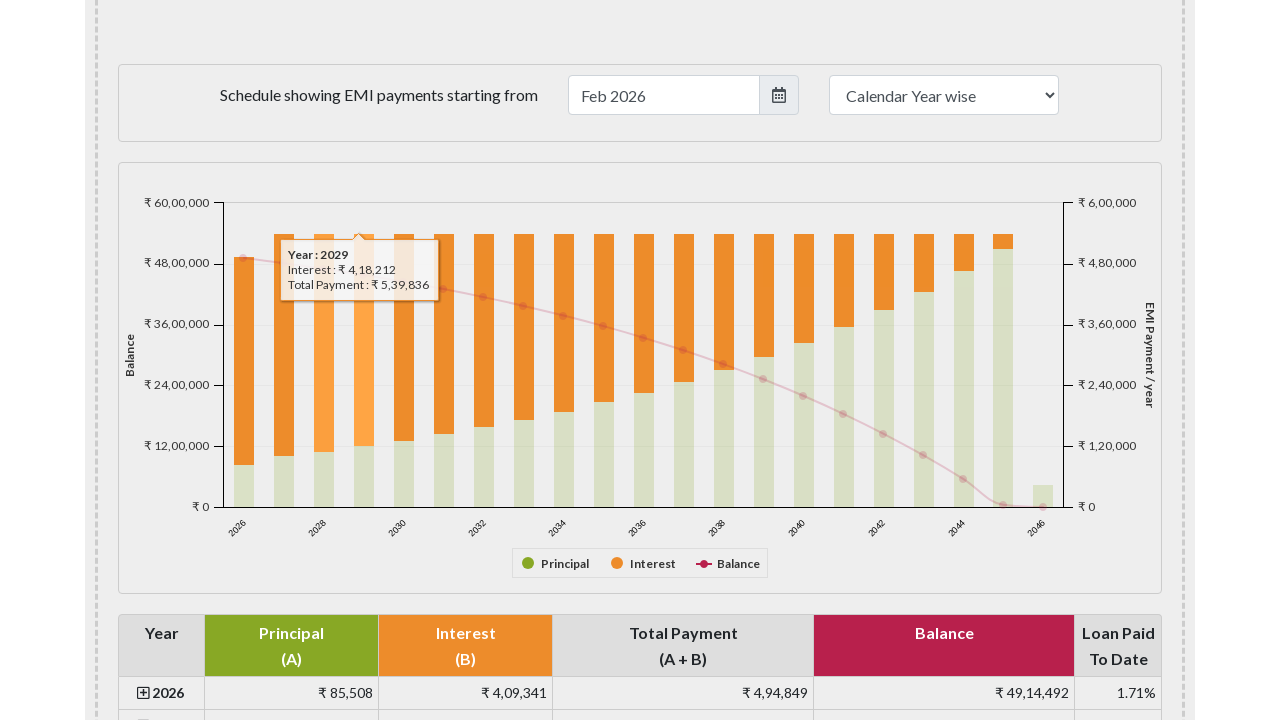

Waited for tooltip to appear on bar 4
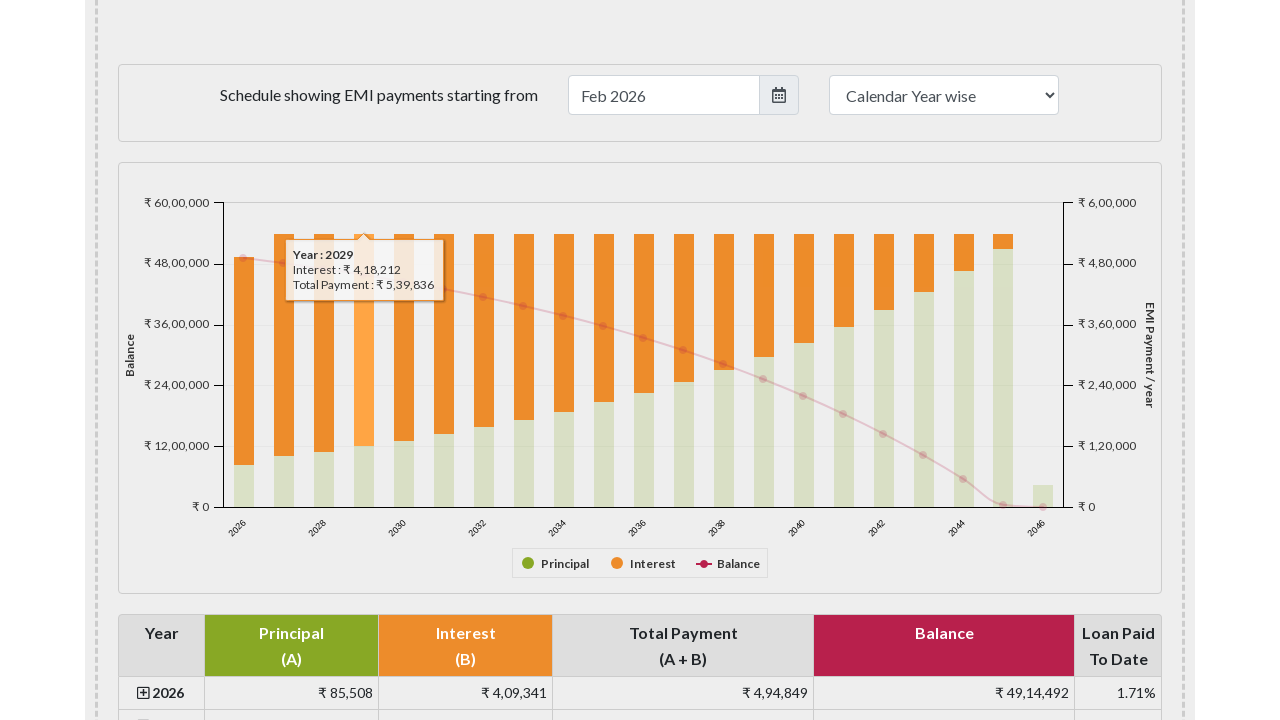

Hovered over bar chart element 5 at (404, 337) on svg g[data-z-index='3'] rect >> nth=4
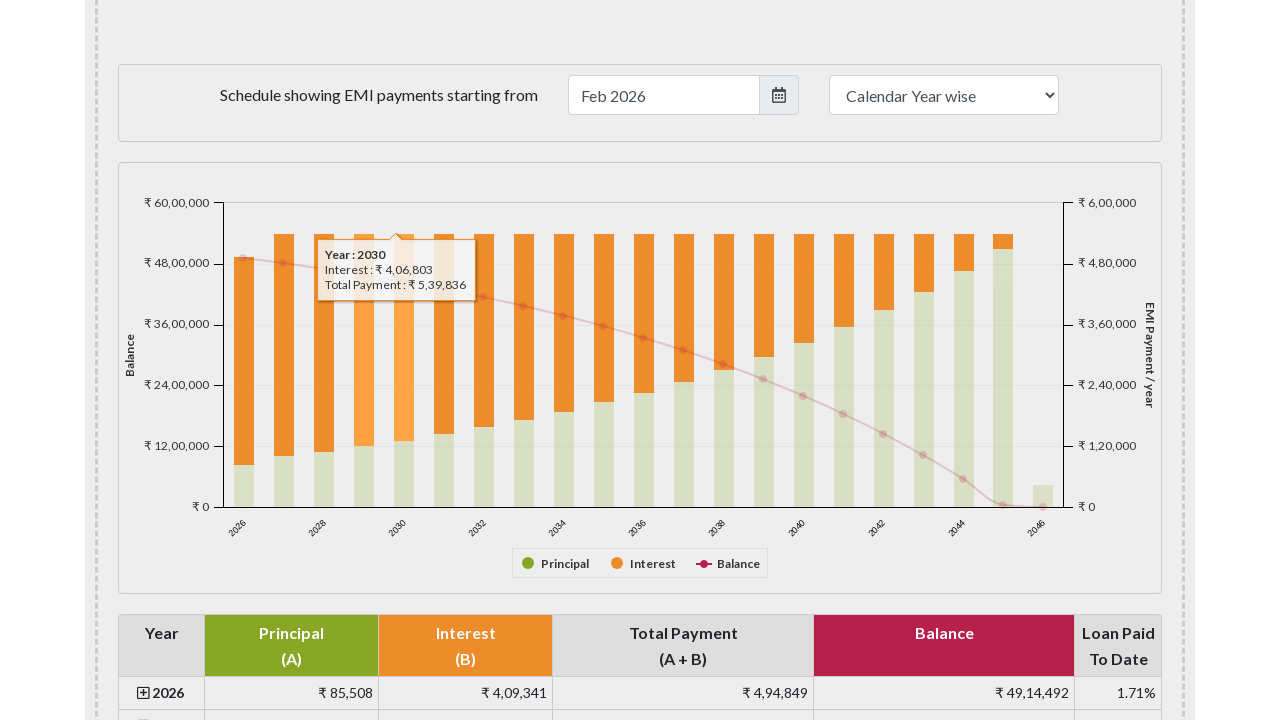

Waited for tooltip to appear on bar 5
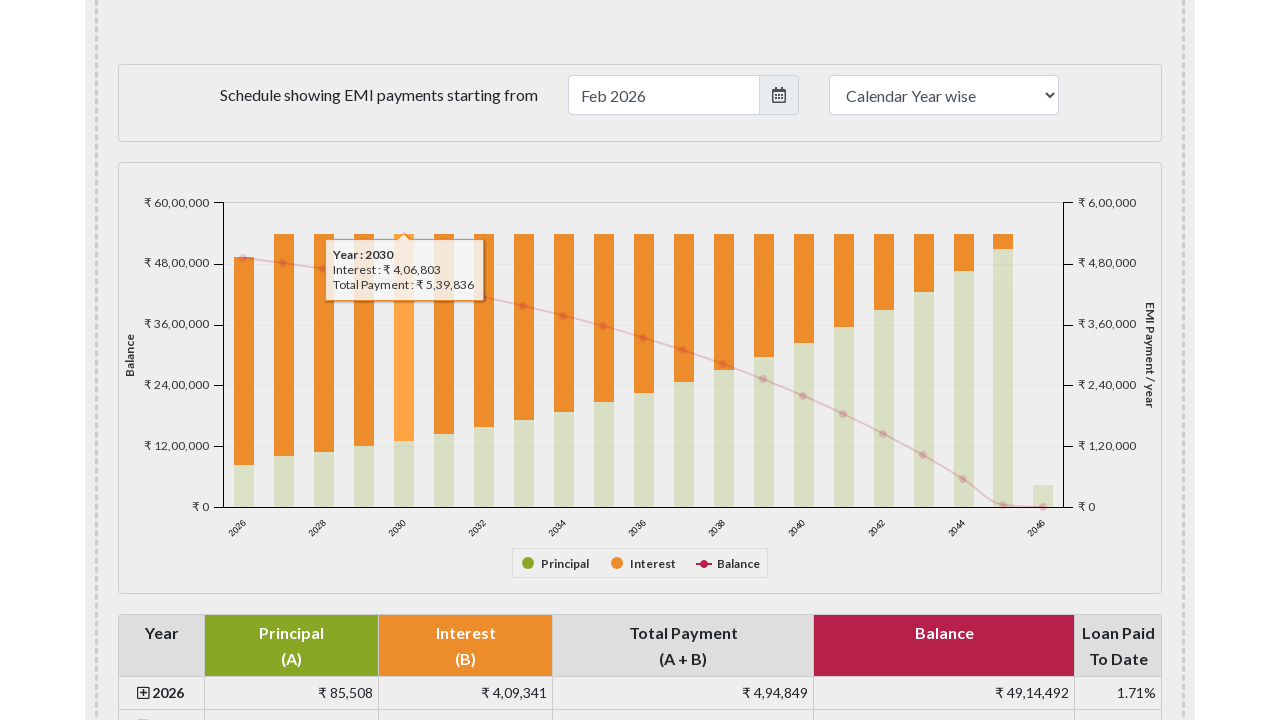

Verified tooltip element is visible on chart
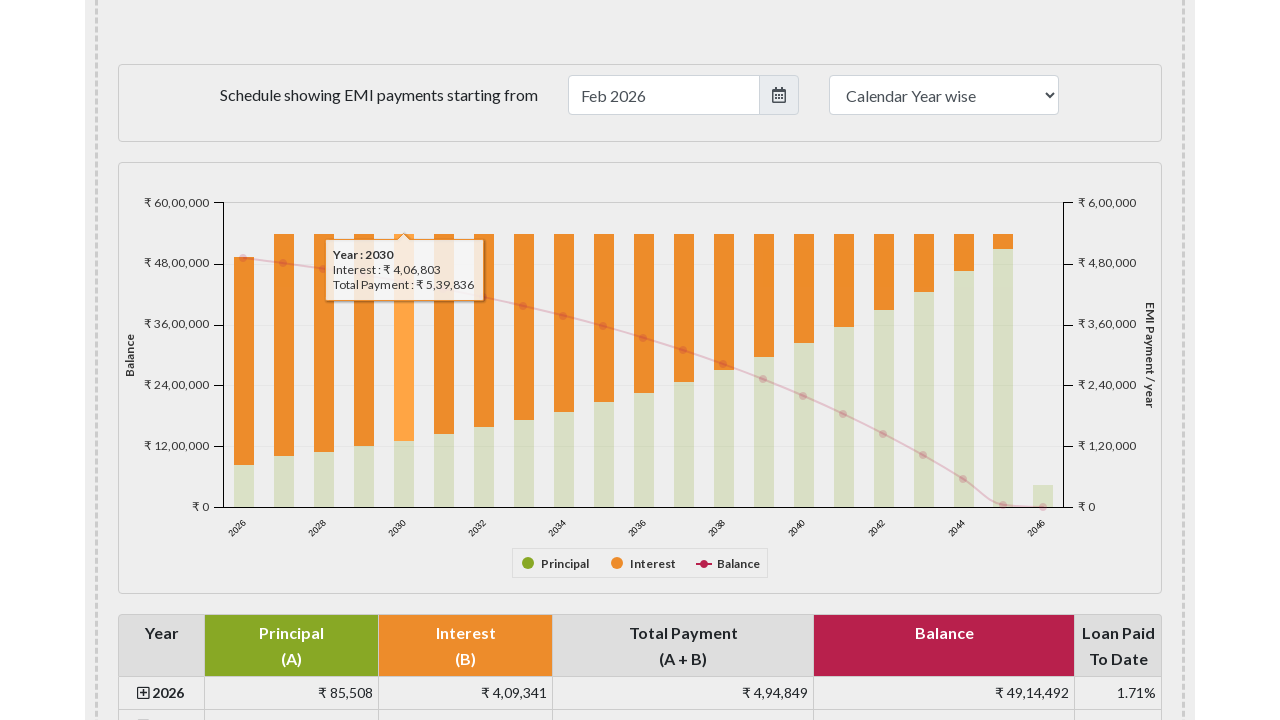

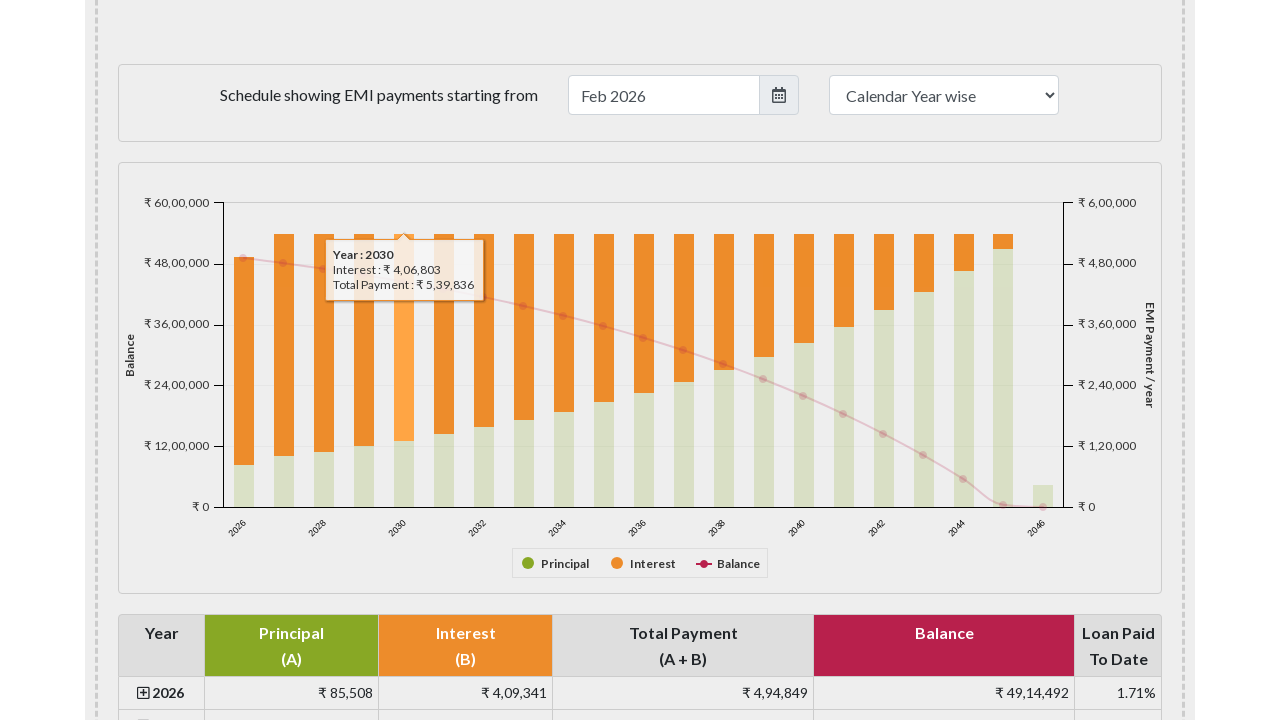